Tests JavaScript alert handling by clicking a button that triggers an alert dialog and accepting it

Starting URL: https://demoqa.com/alerts

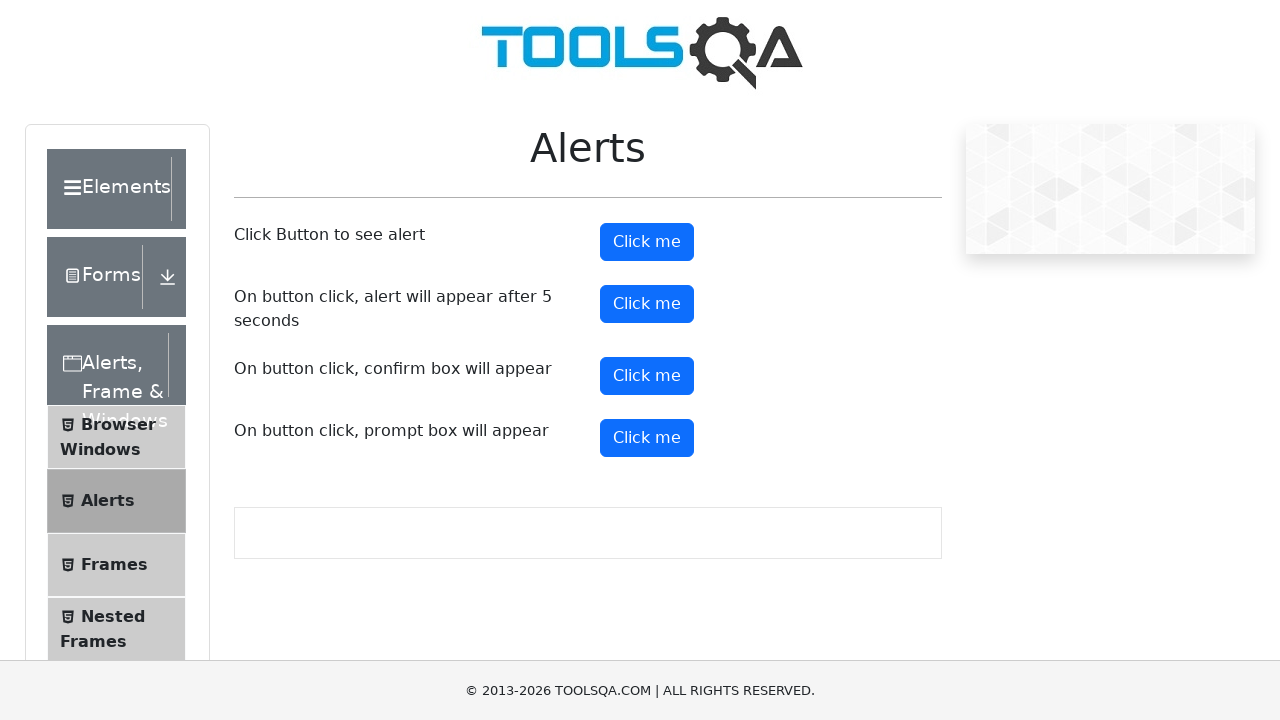

Set up dialog handler to accept alerts
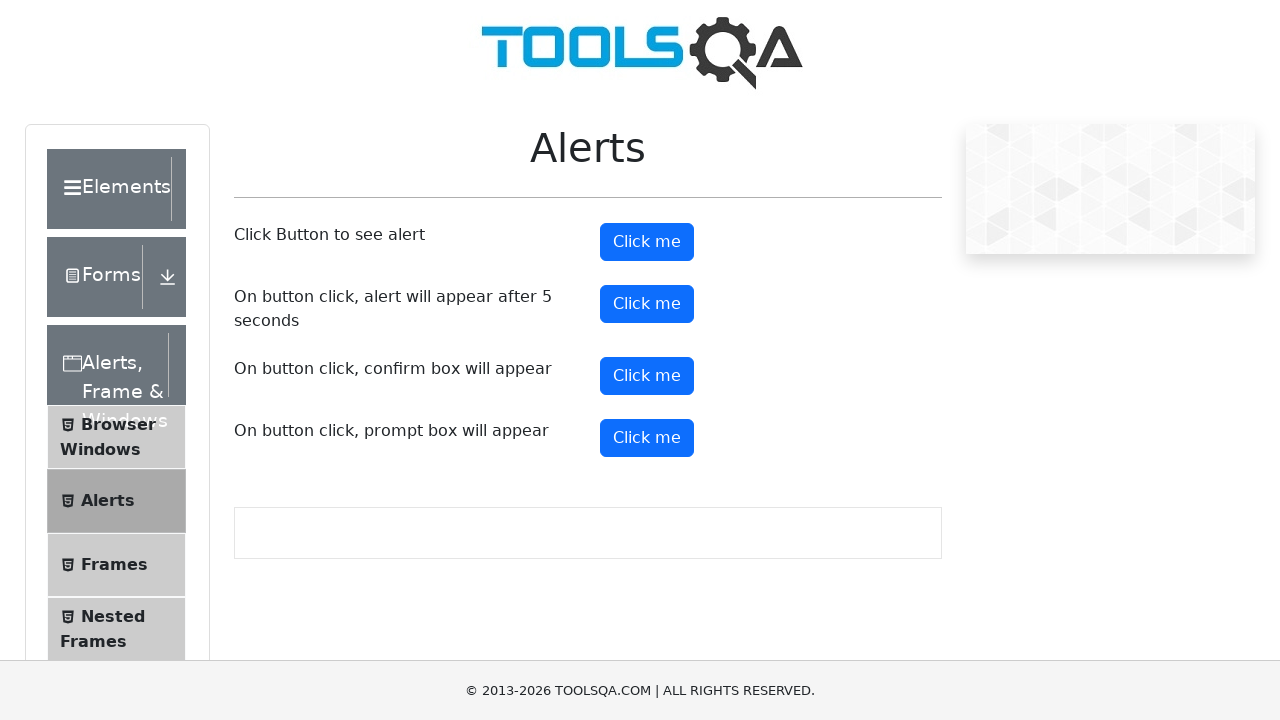

Clicked alert button to trigger JavaScript alert dialog at (647, 242) on #alertButton
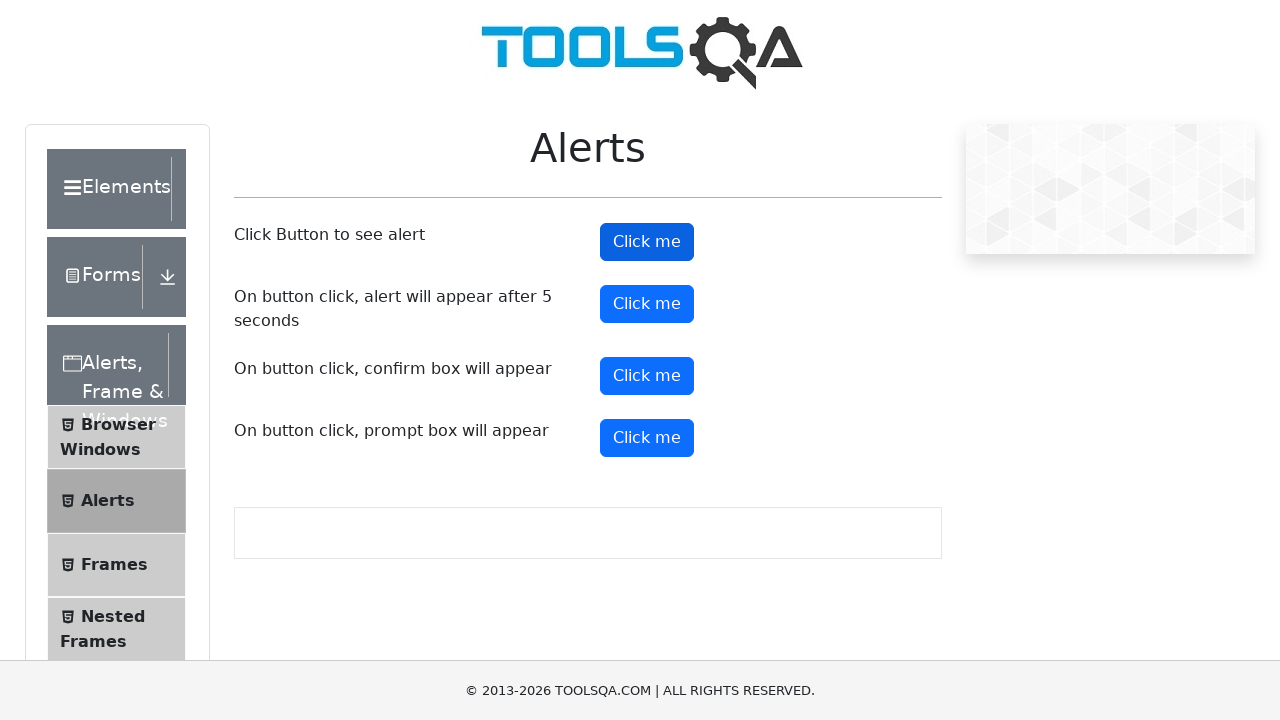

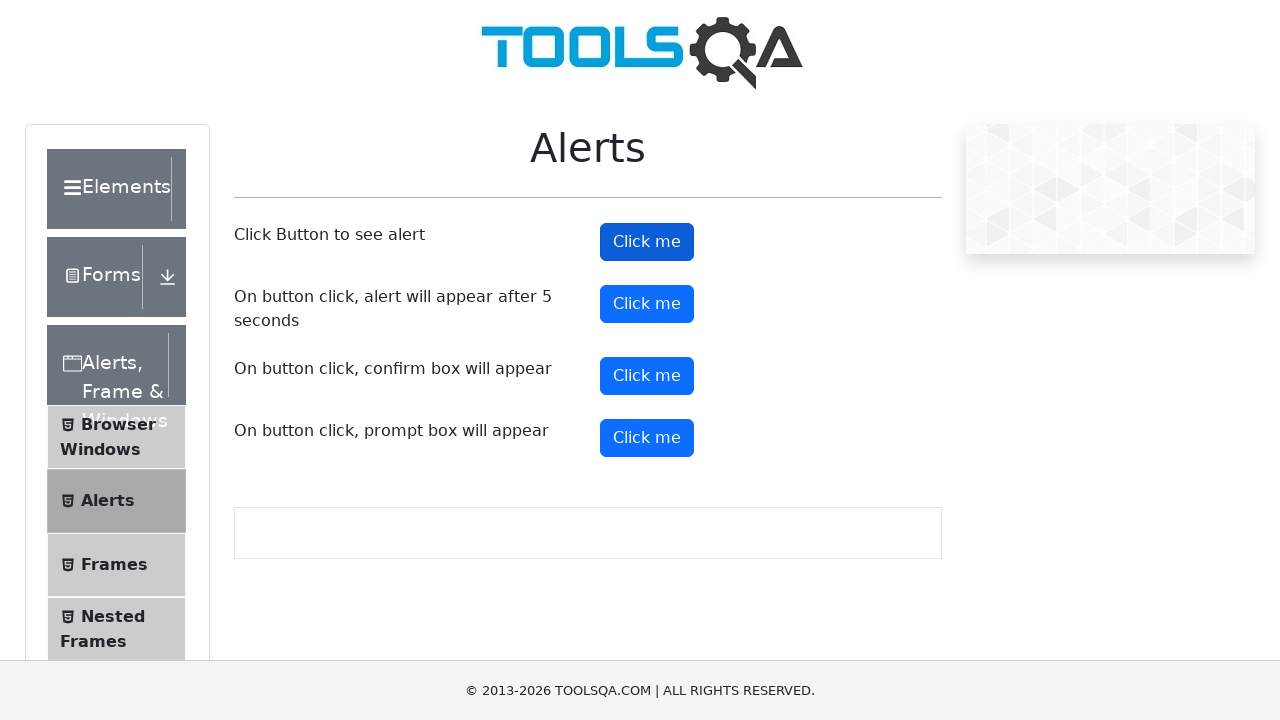